Navigates to the Alerts, Frame & Windows page and clicks the Modal Dialogs link to navigate to that section

Starting URL: https://demoqa.com/alertsWindows

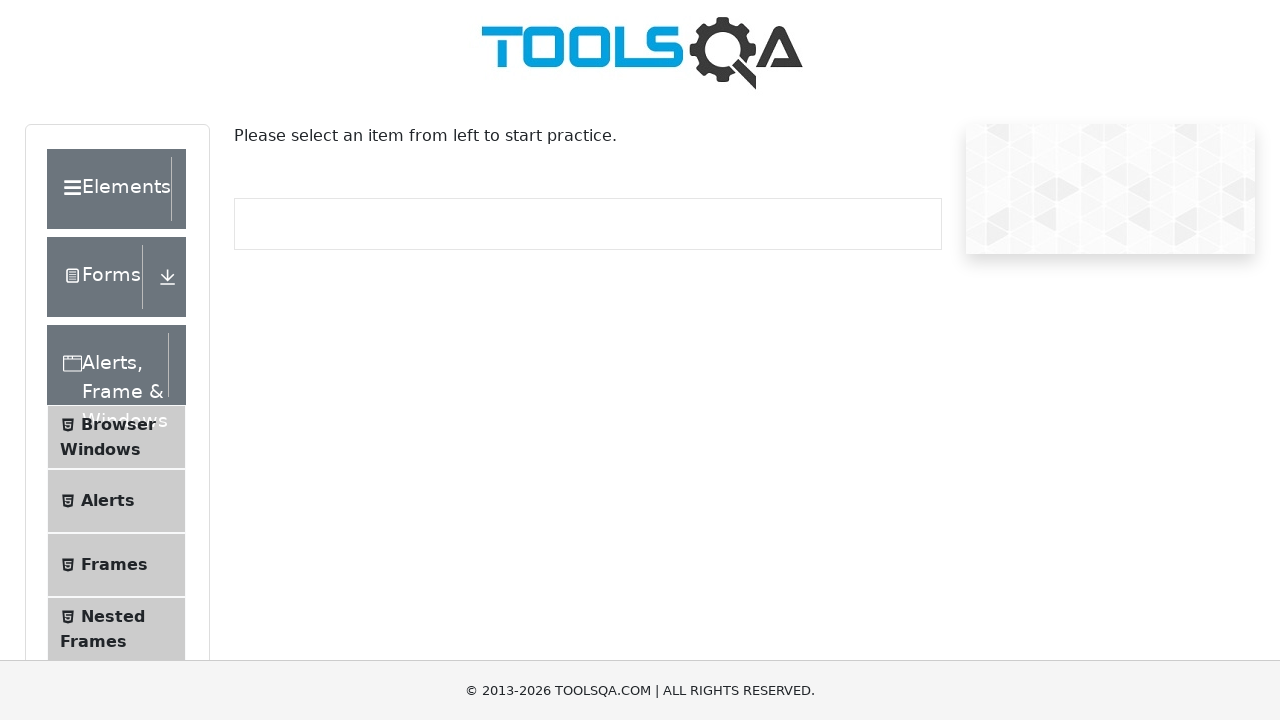

Clicked on Modal Dialogs link in the left menu at (108, 348) on text=Modal Dialogs
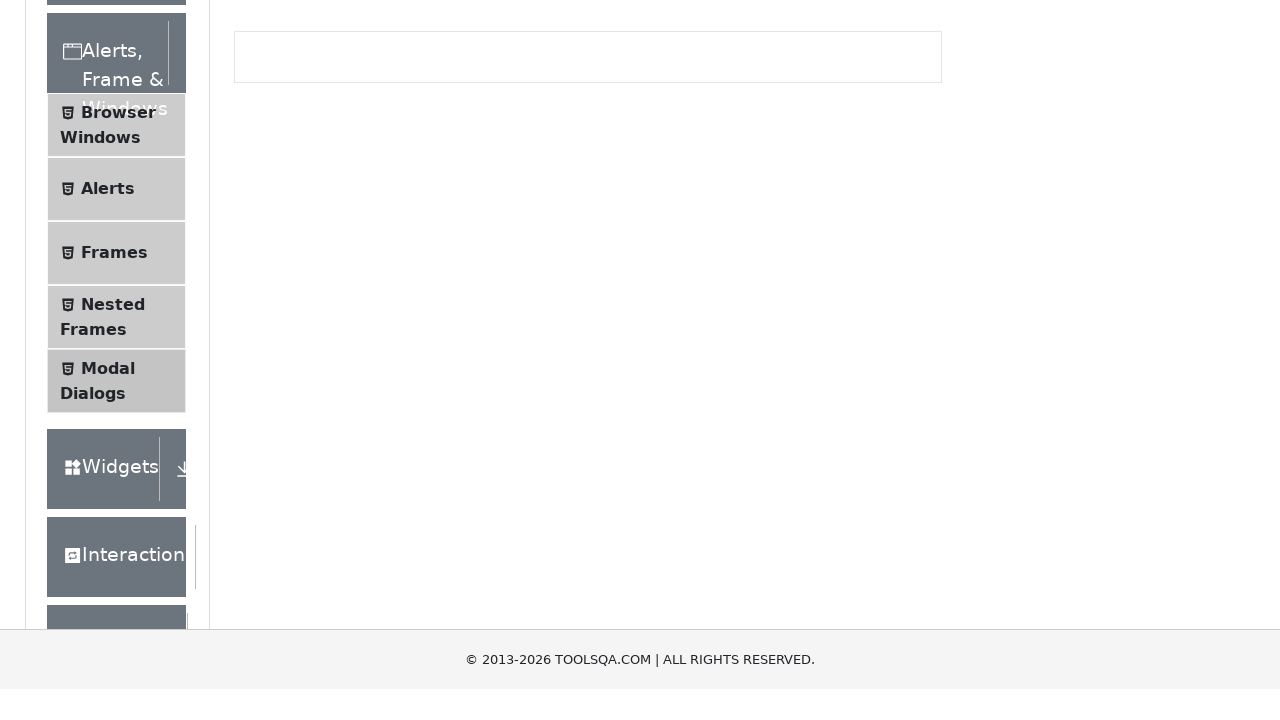

Verified navigation to Modal Dialogs page
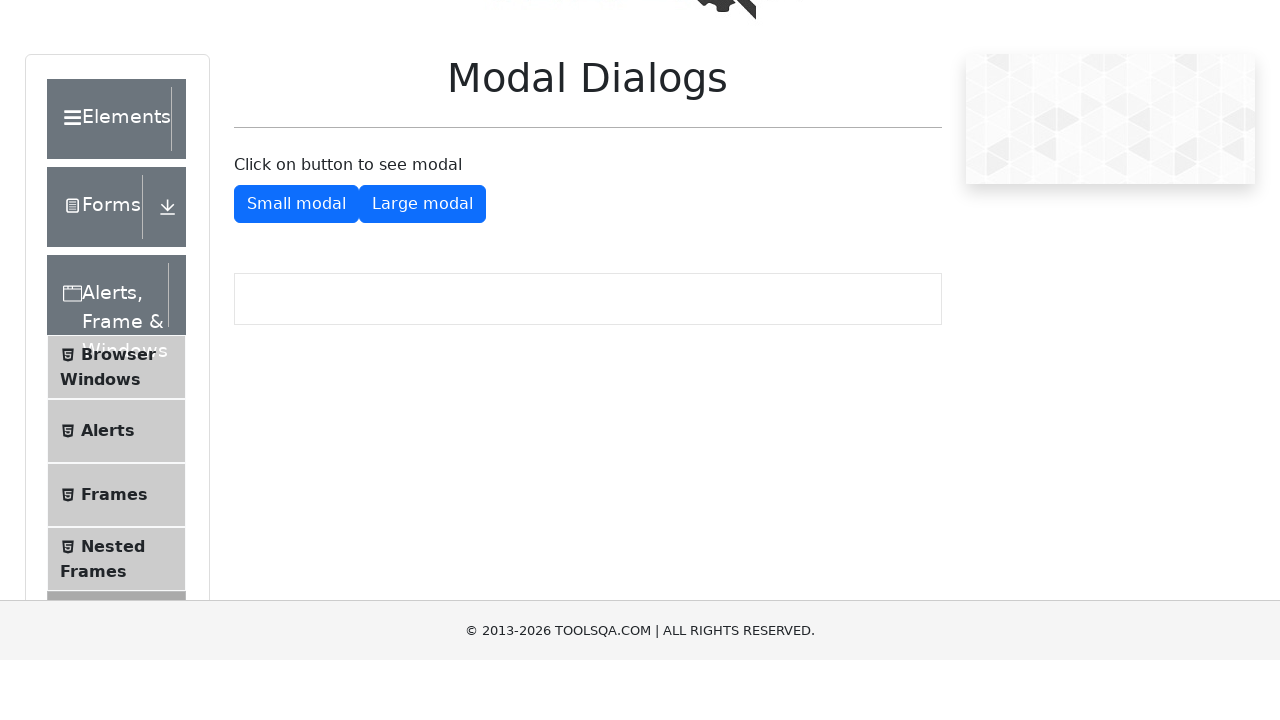

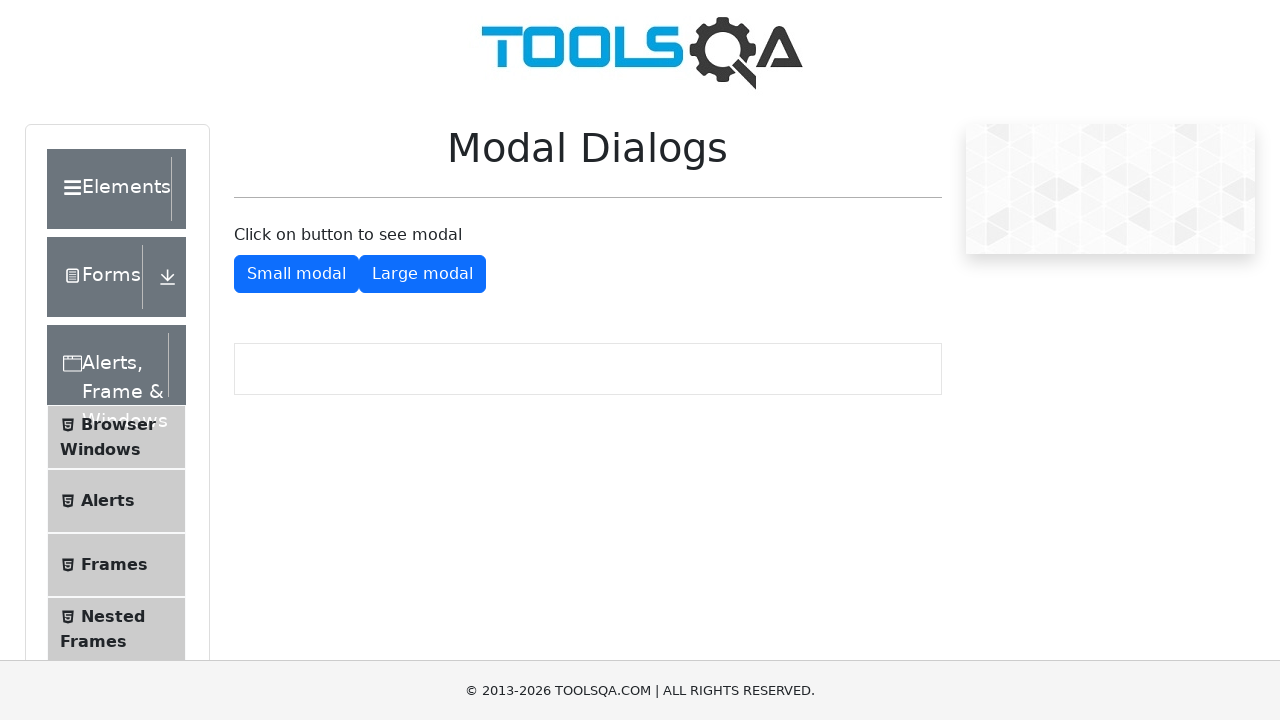